Tests menu hover interaction by moving mouse over main menu item and then hovering over a submenu item to reveal nested menu options

Starting URL: https://demoqa.com/menu/

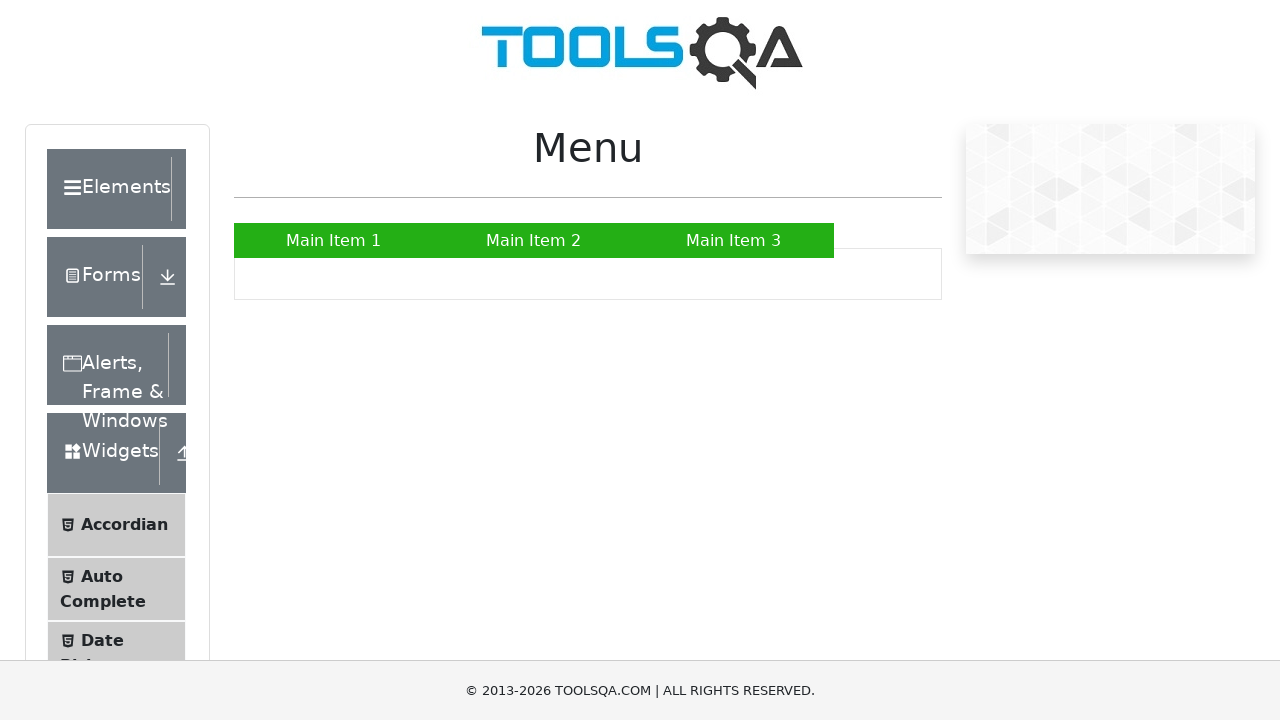

Scrolled menu header into view
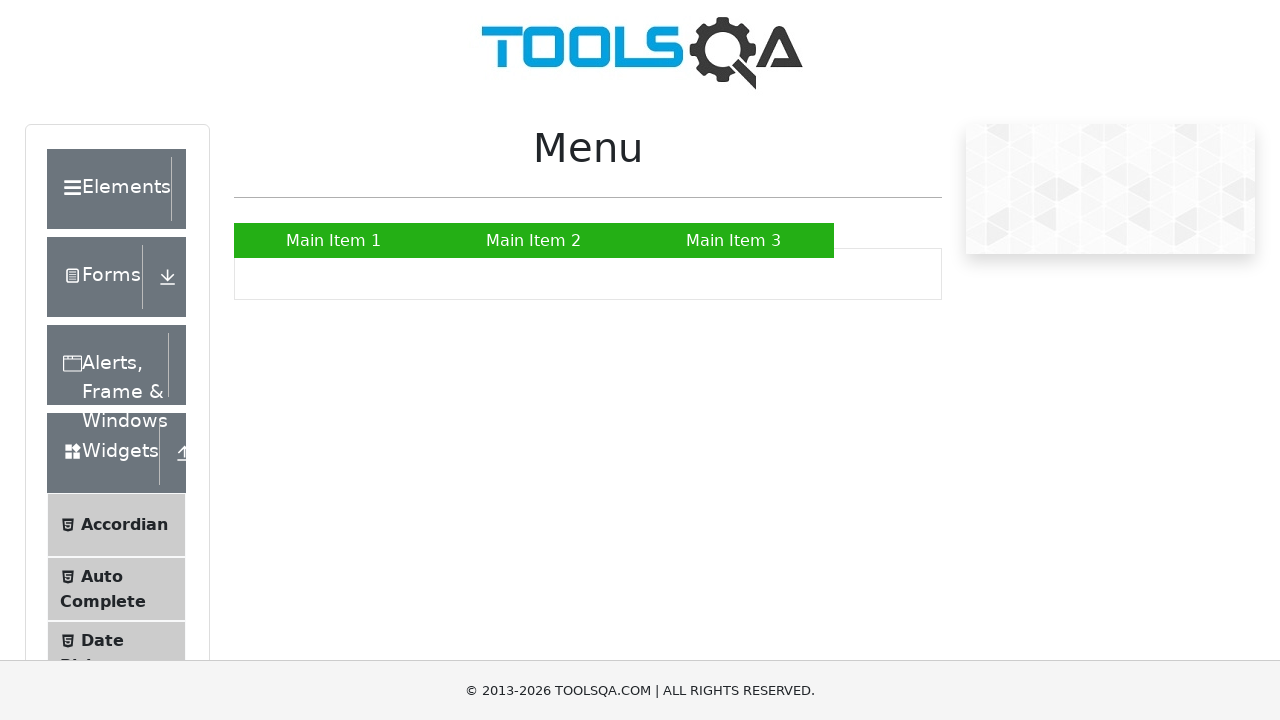

Located Main Item 2 menu element
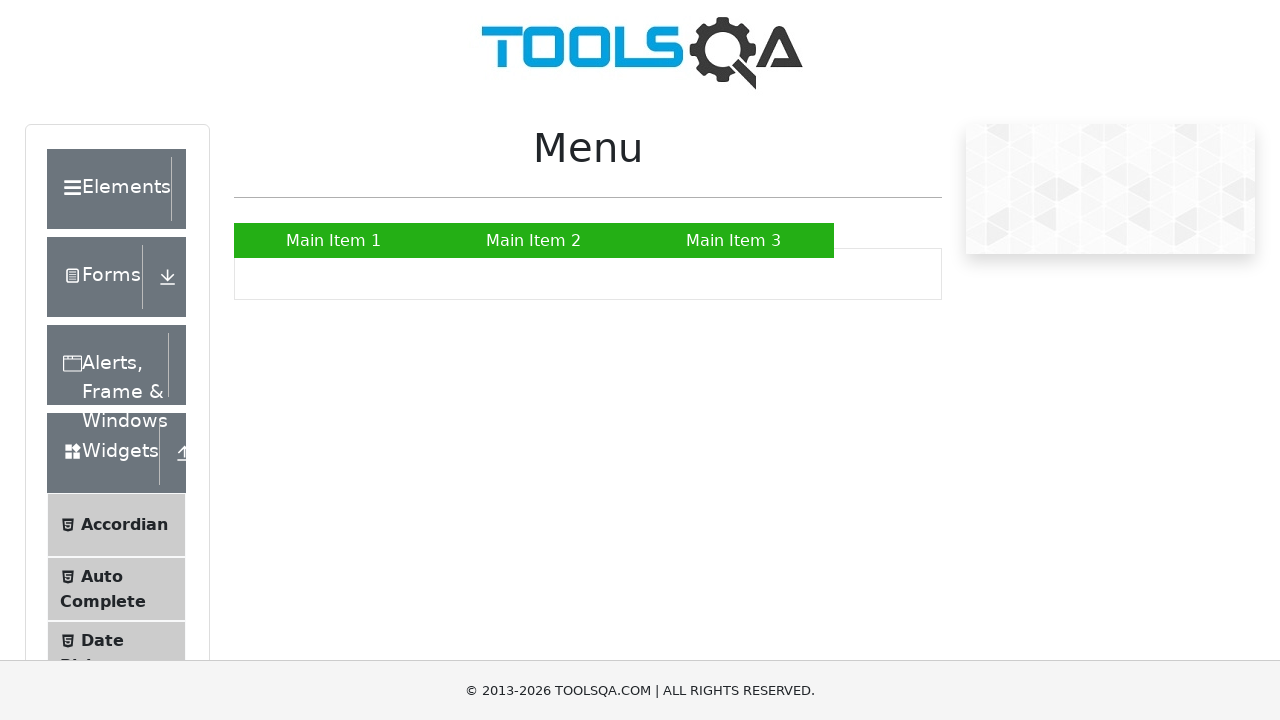

Located SUB SUB LIST submenu element
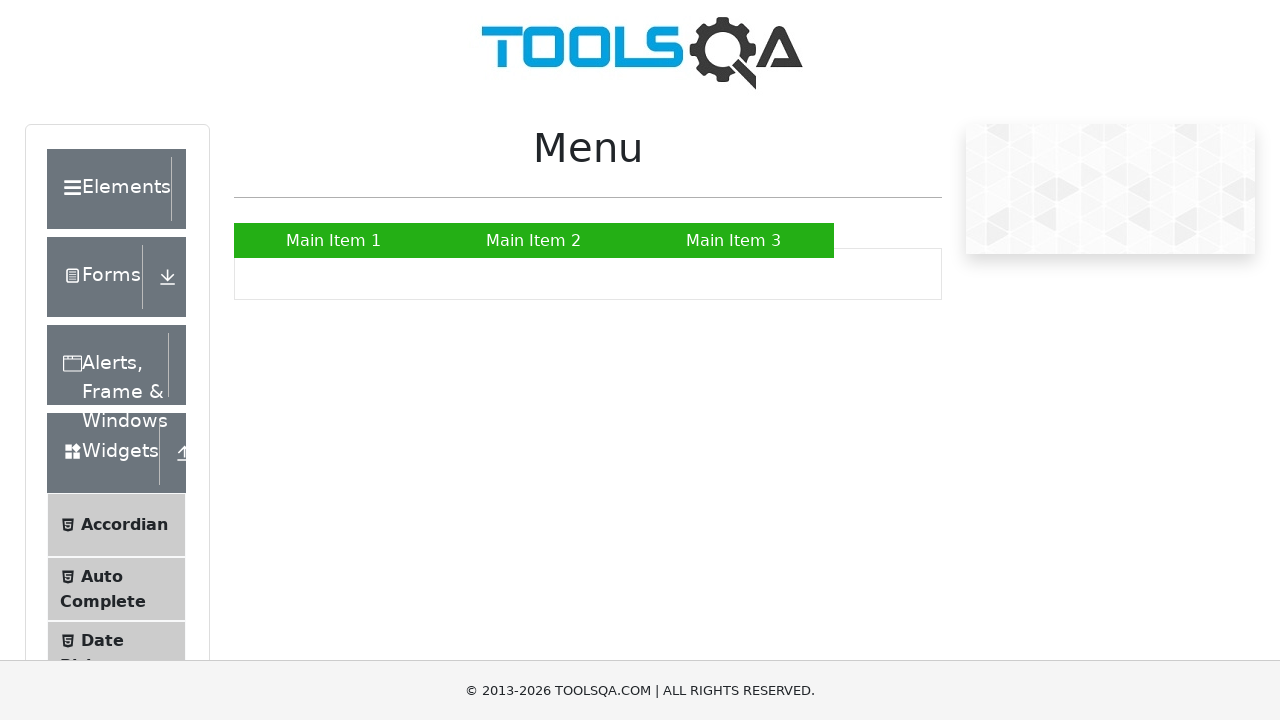

Hovered over Main Item 2 to reveal submenu at (534, 240) on xpath=//a[text()='Main Item 2']
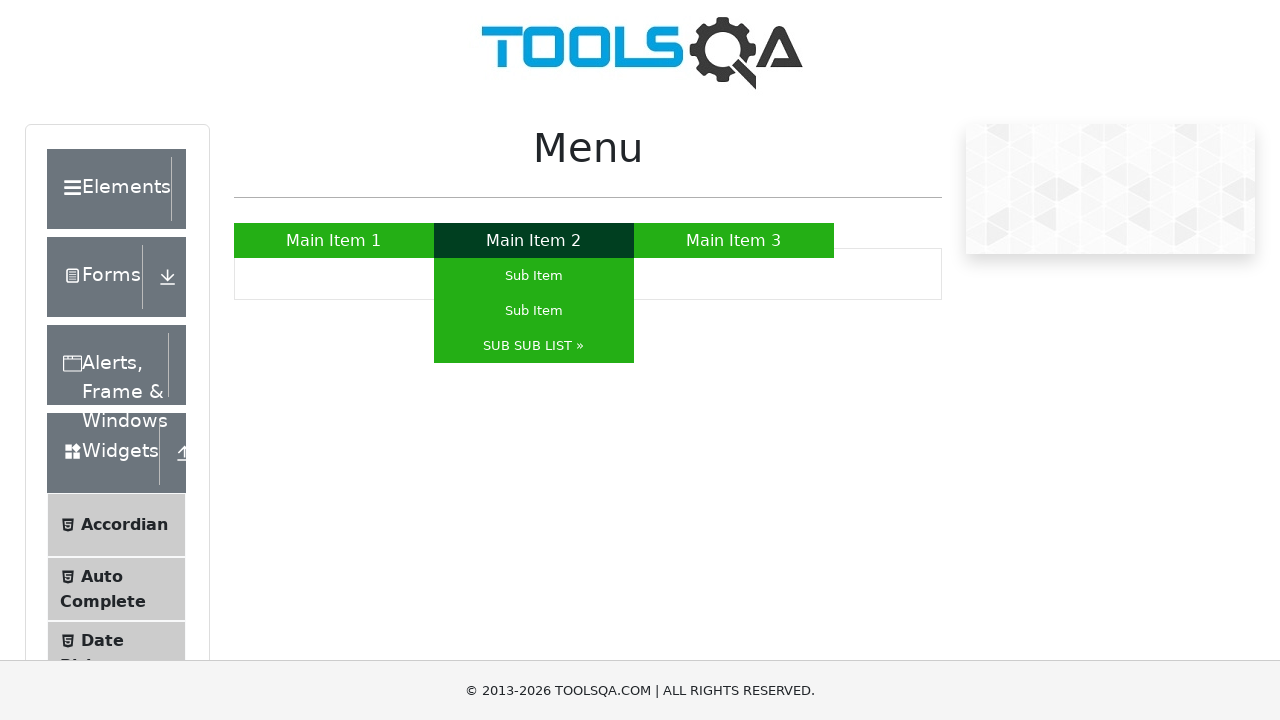

Hovered over SUB SUB LIST to reveal nested menu options at (534, 346) on xpath=//a[text()='SUB SUB LIST »']
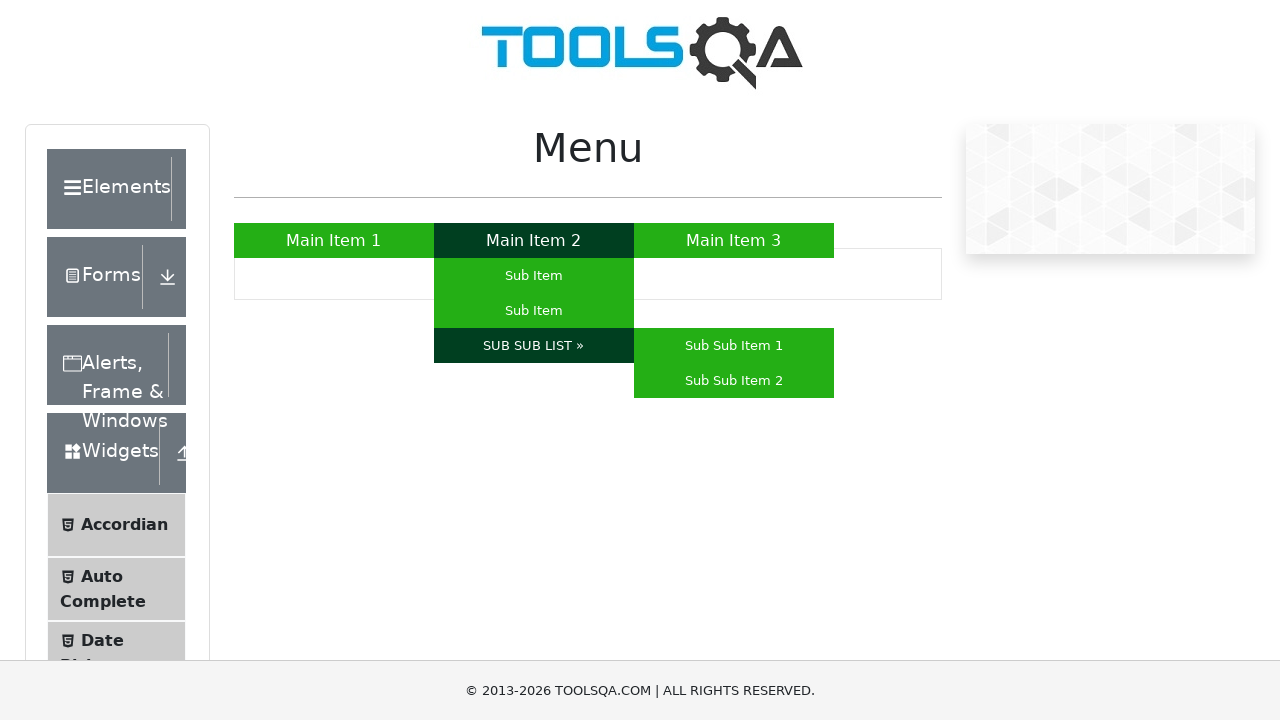

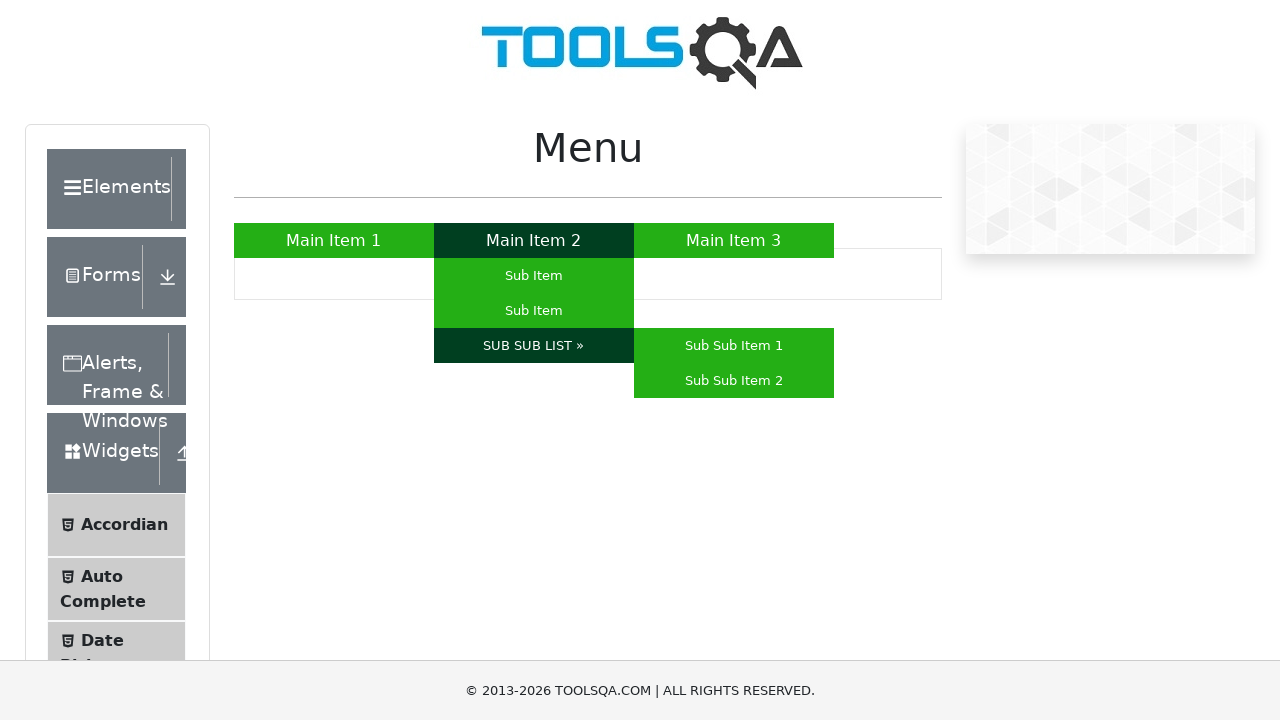